Tests tooltip functionality by hovering over an age input field and verifying the tooltip text appears

Starting URL: https://automationfc.github.io/jquery-tooltip/

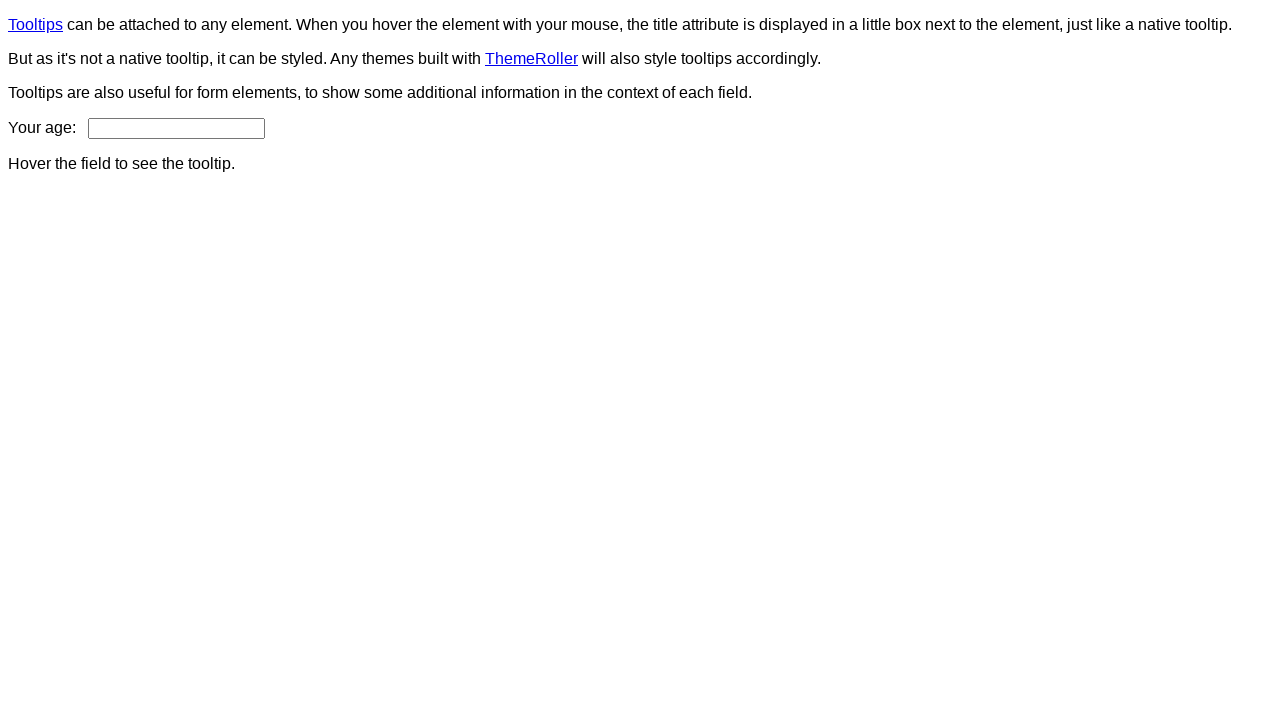

Hovered over age input field to trigger tooltip at (176, 128) on input#age
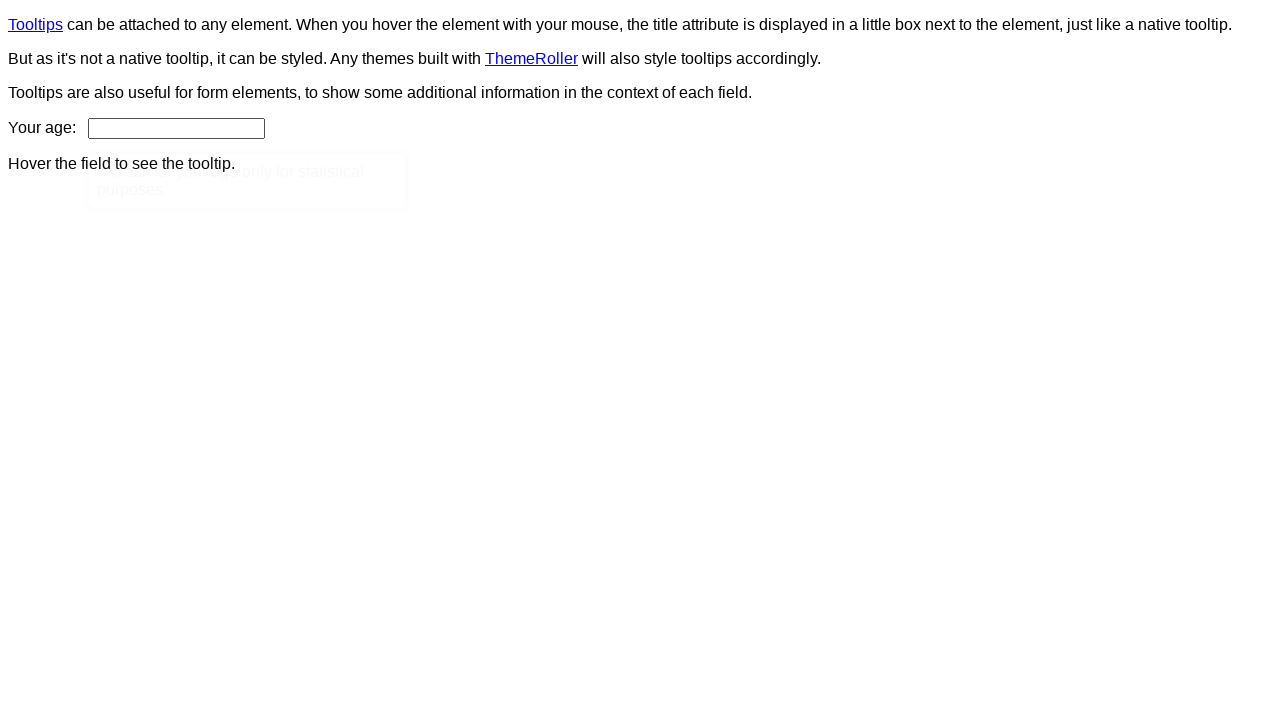

Tooltip content appeared after hovering
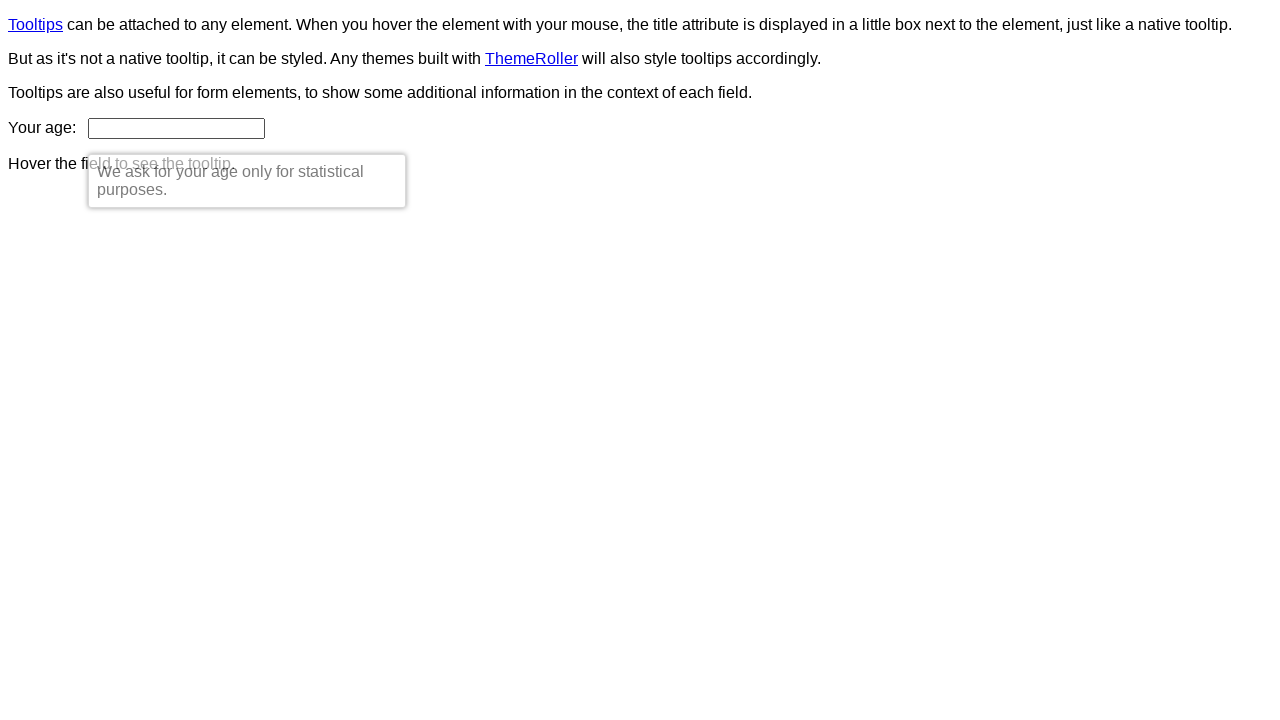

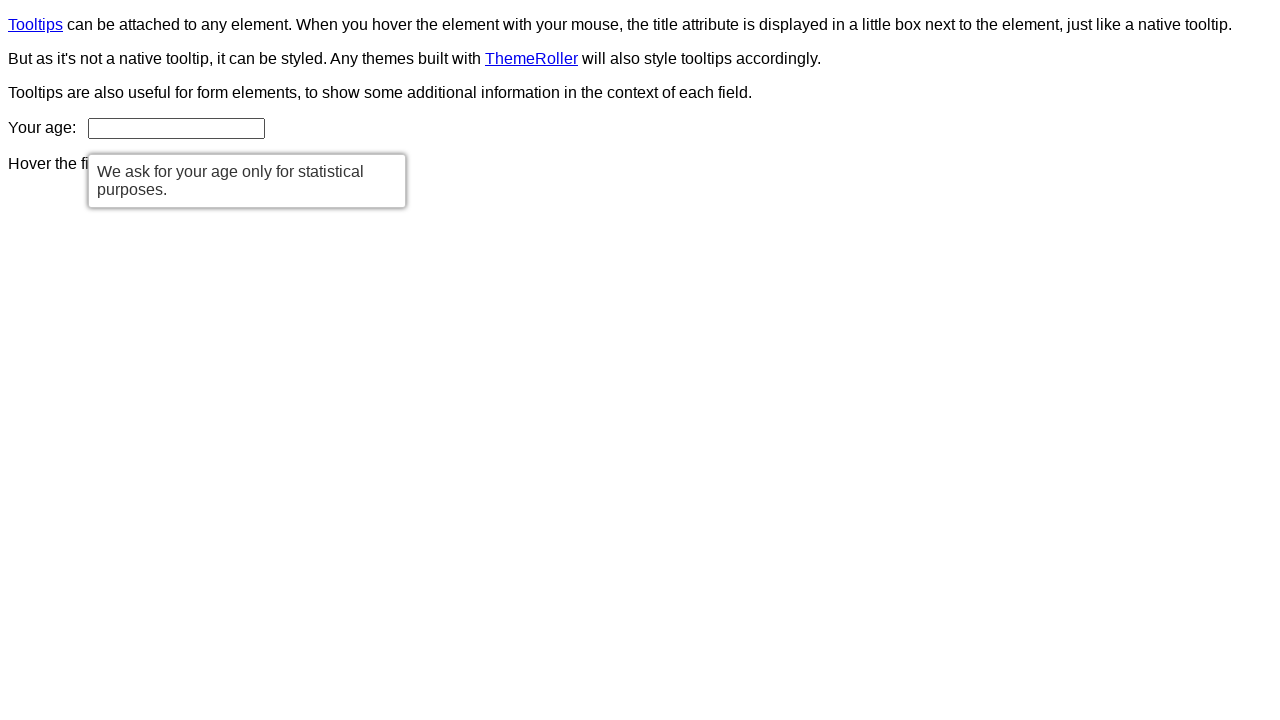